Tests JavaScript alert handling functionality by triggering alerts, accepting and dismissing them, and navigating between different alert type tabs on a demo automation site.

Starting URL: http://demo.automationtesting.in/Alerts.html

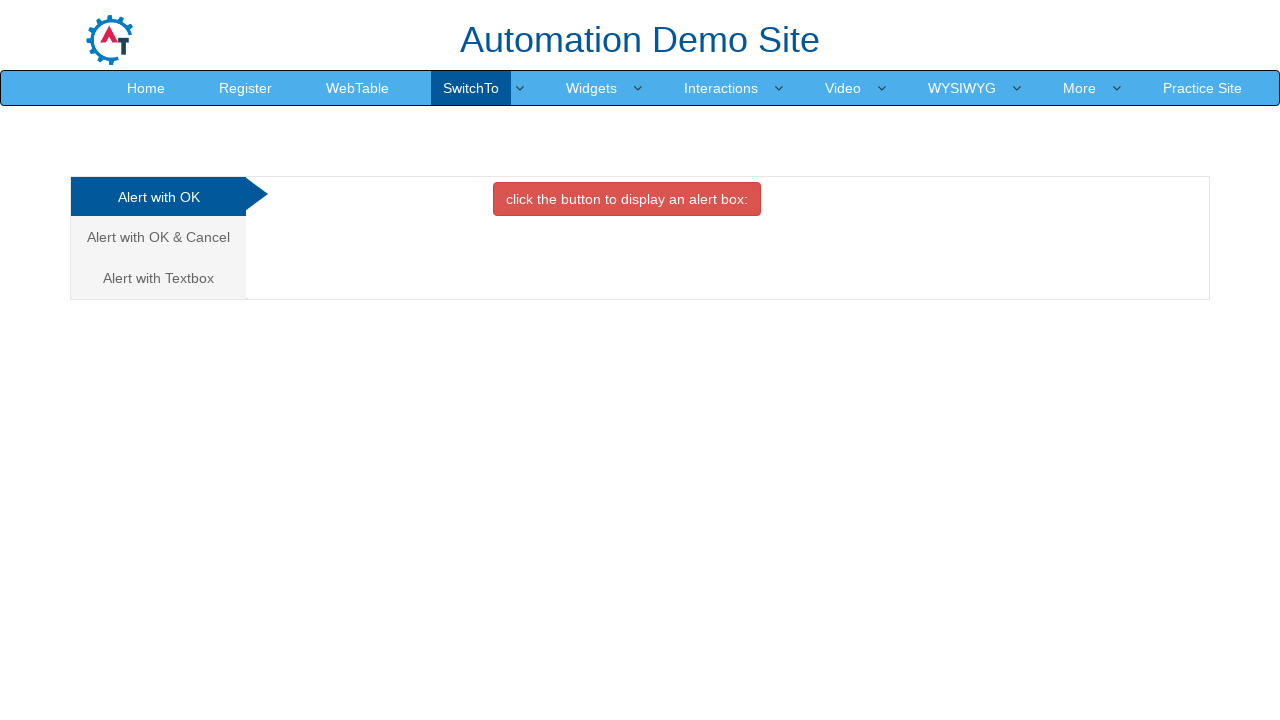

Clicked button to trigger OK alert at (627, 199) on xpath=//*[@id='OKTab']/button
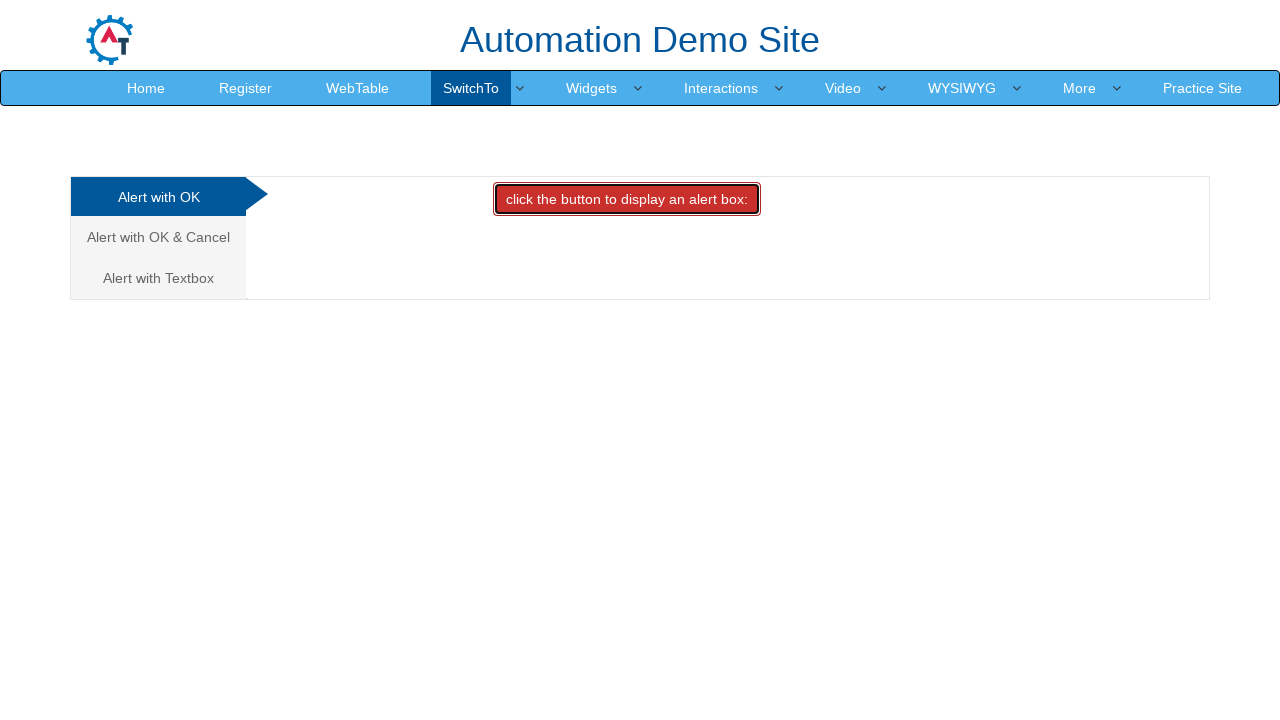

Set up dialog handler to accept alerts
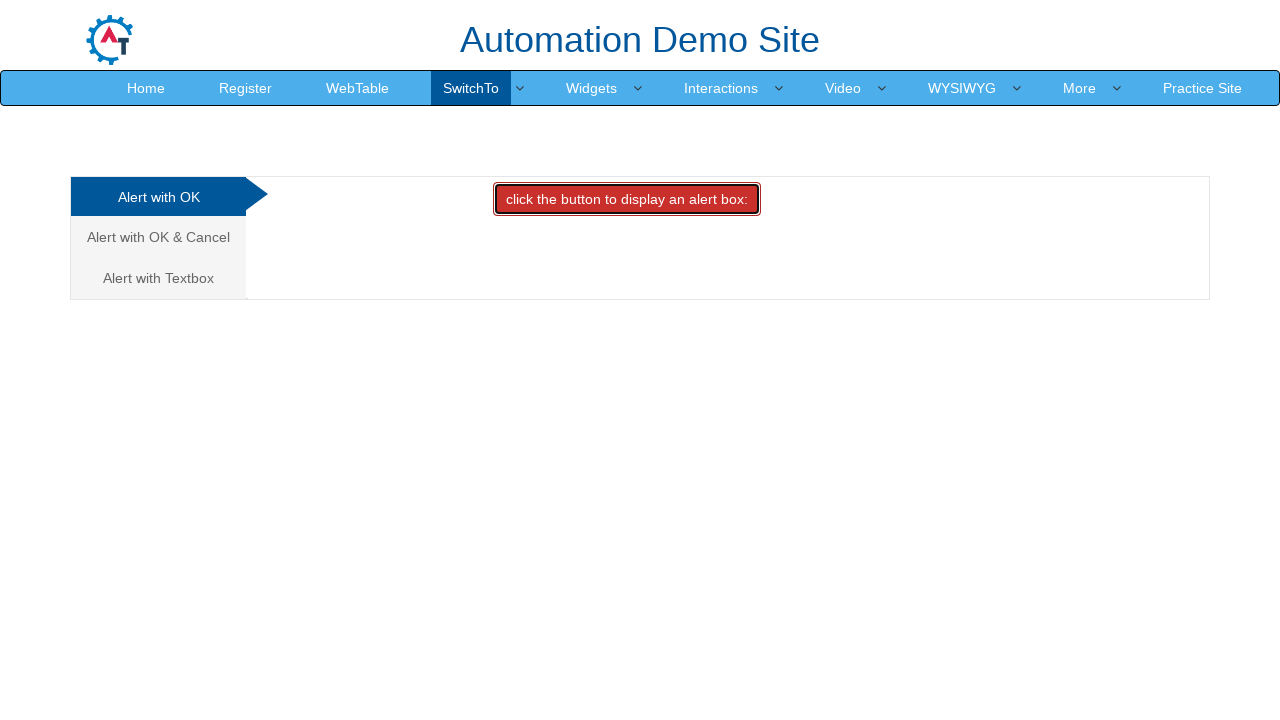

Waited 1 second for alert to be processed
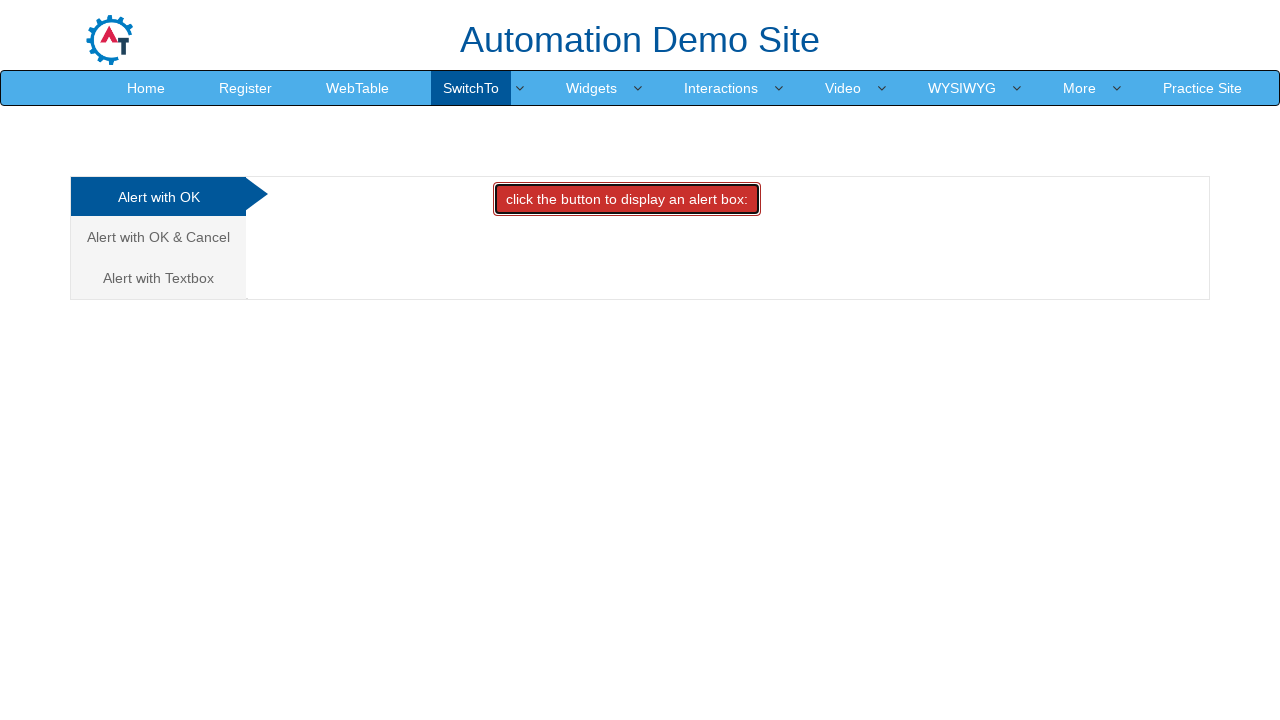

Clicked on 'Alert with OK & Cancel' tab at (158, 237) on xpath=//a[contains(text(),'Alert with OK & Cancel')]
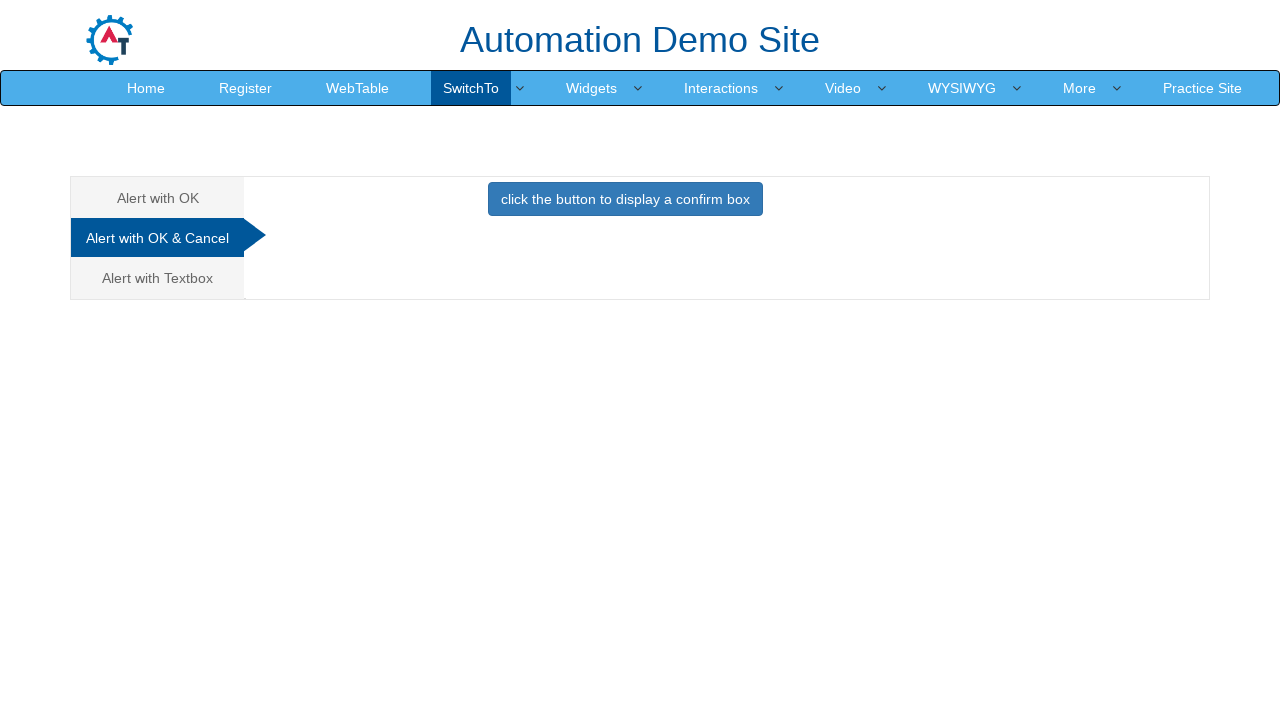

Waited 2 seconds for tab content to load
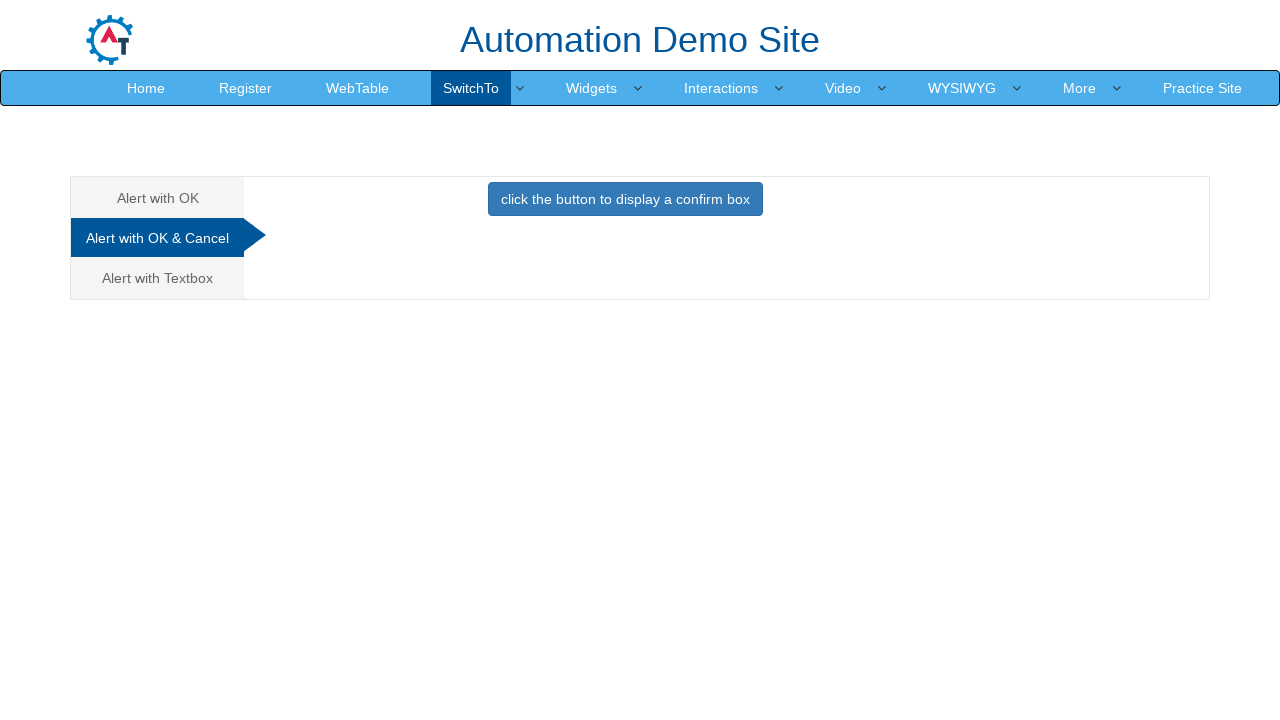

Set up dialog handler to dismiss alerts
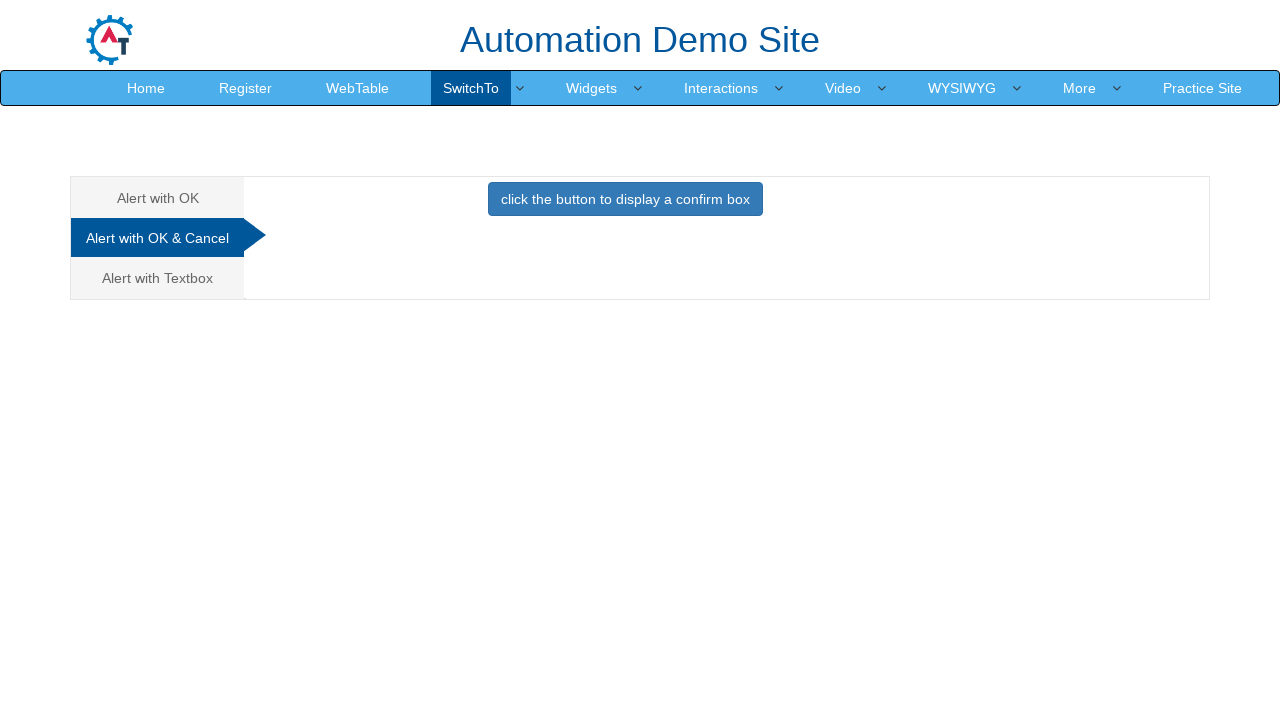

Clicked button to trigger OK/Cancel alert at (625, 199) on button.btn.btn-primary
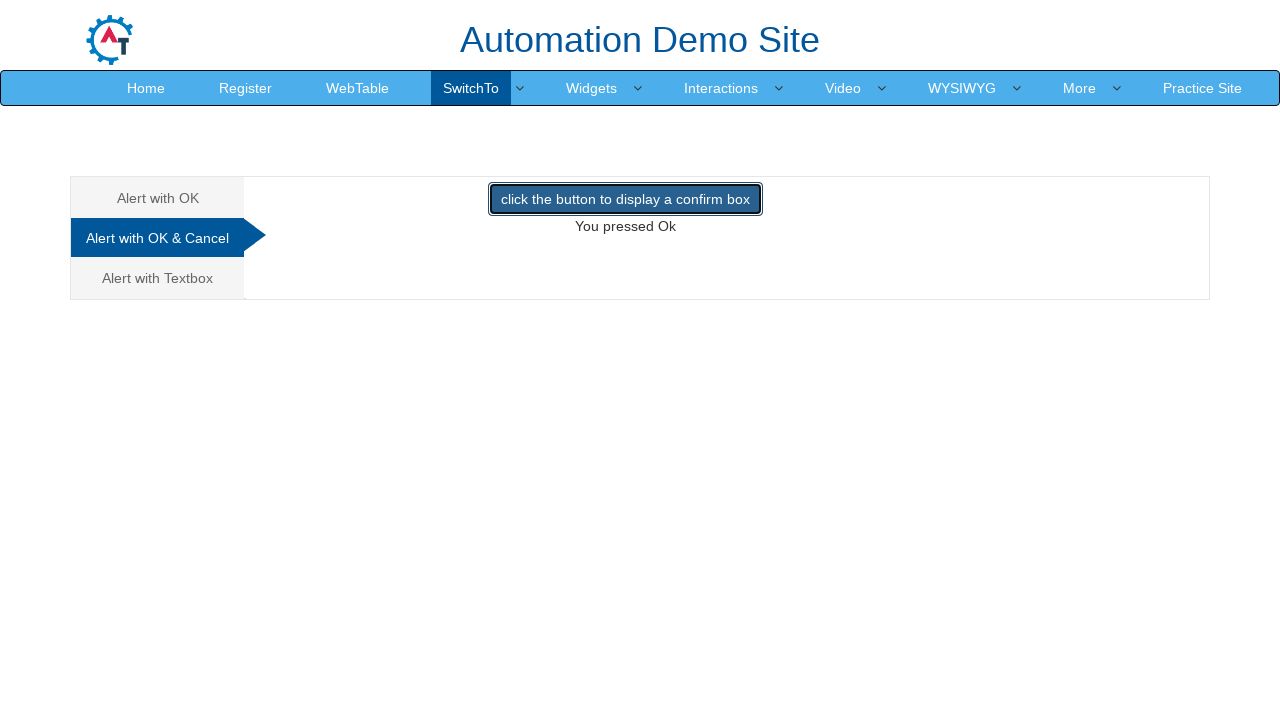

Waited 1 second for alert to be processed
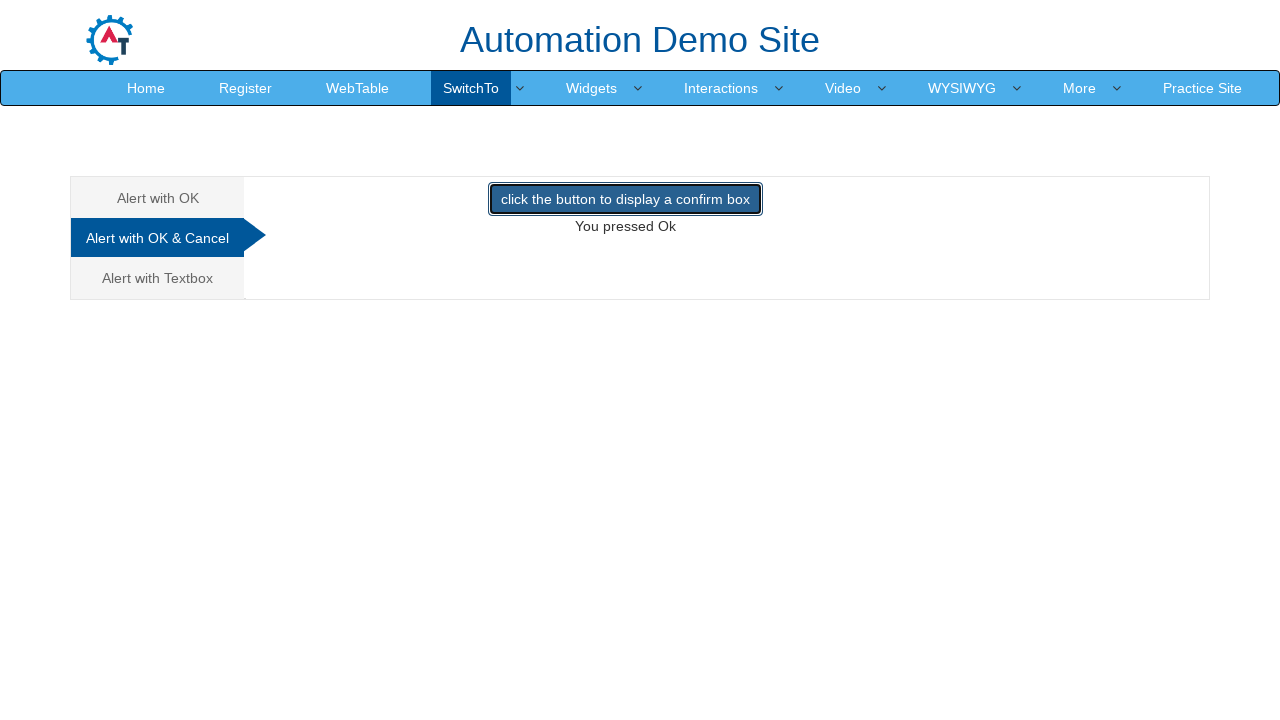

Clicked on 'Alert with Textbox' tab at (158, 278) on xpath=//a[contains(text(),'Alert with Textbox')]
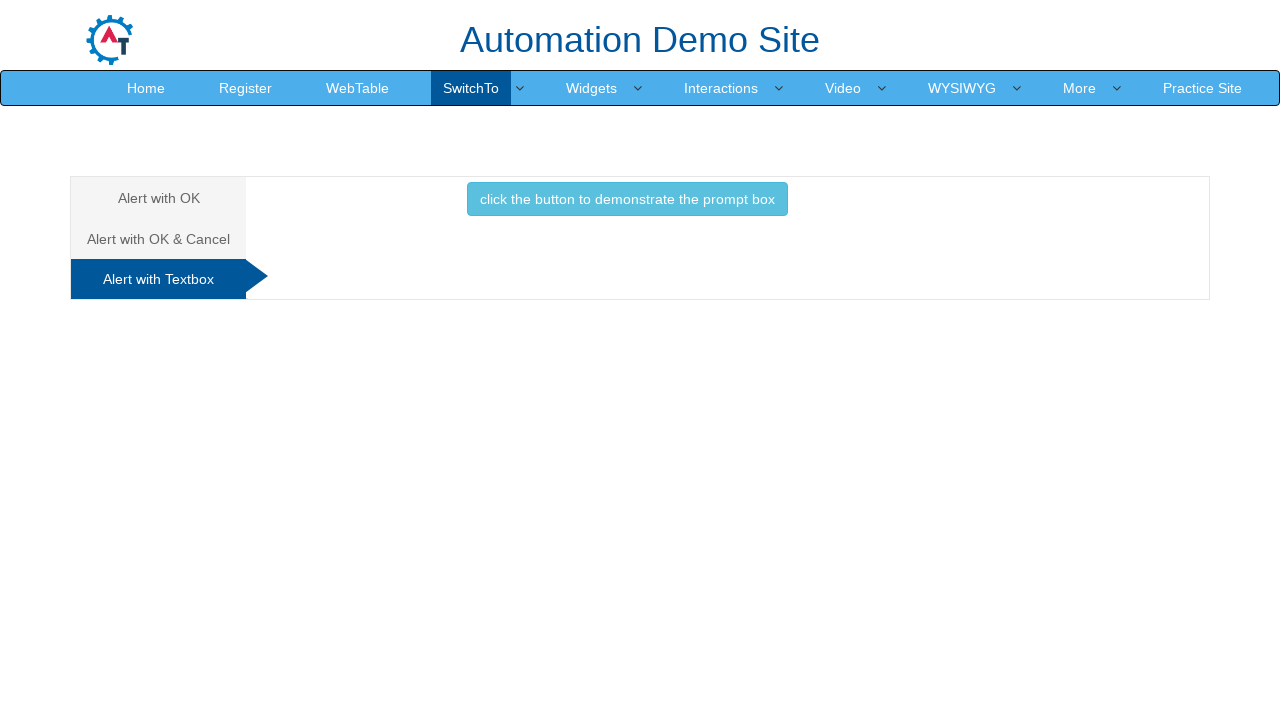

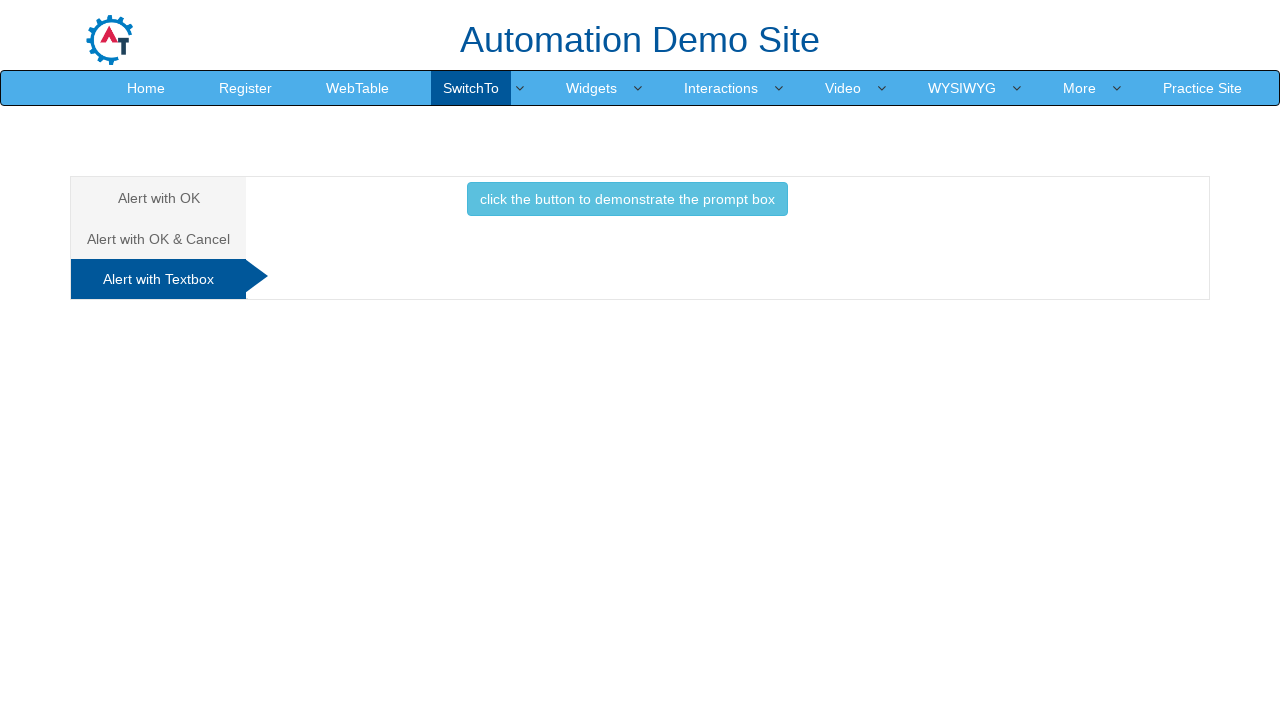